Tests simple JavaScript alert handling by clicking a button and accepting the alert.

Starting URL: https://demoqa.com/alerts

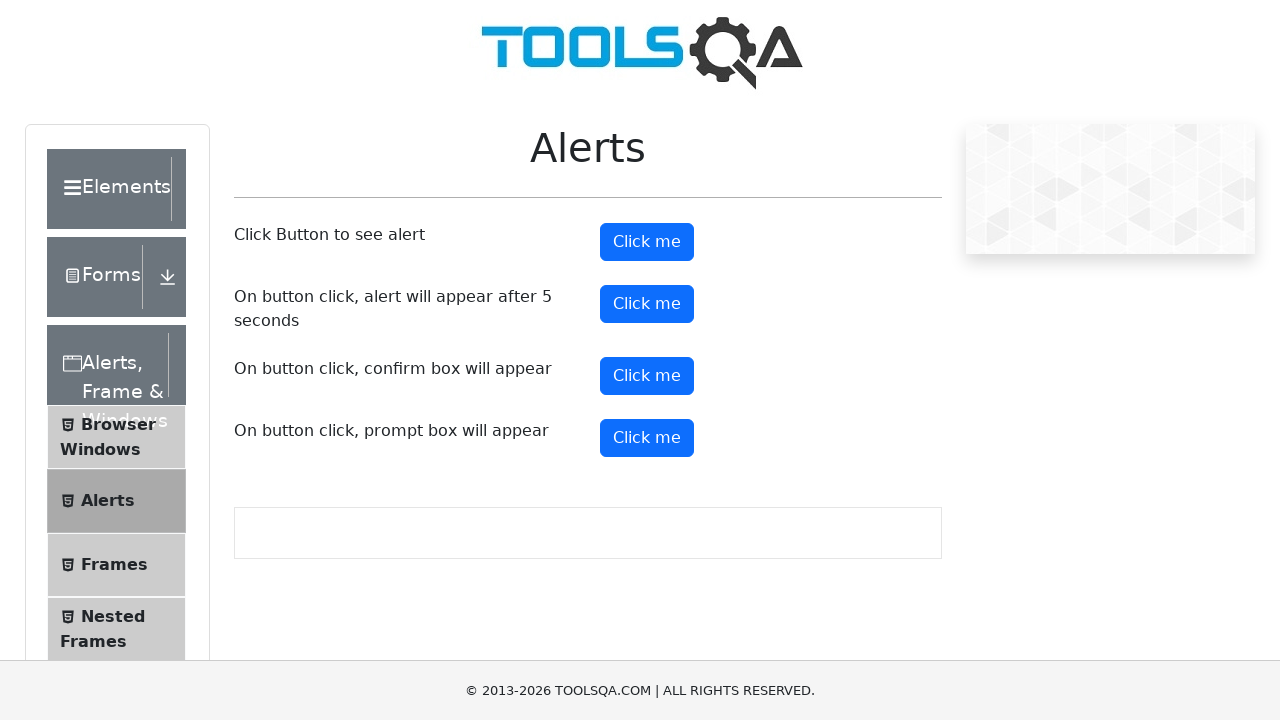

Set up dialog handler to accept alerts
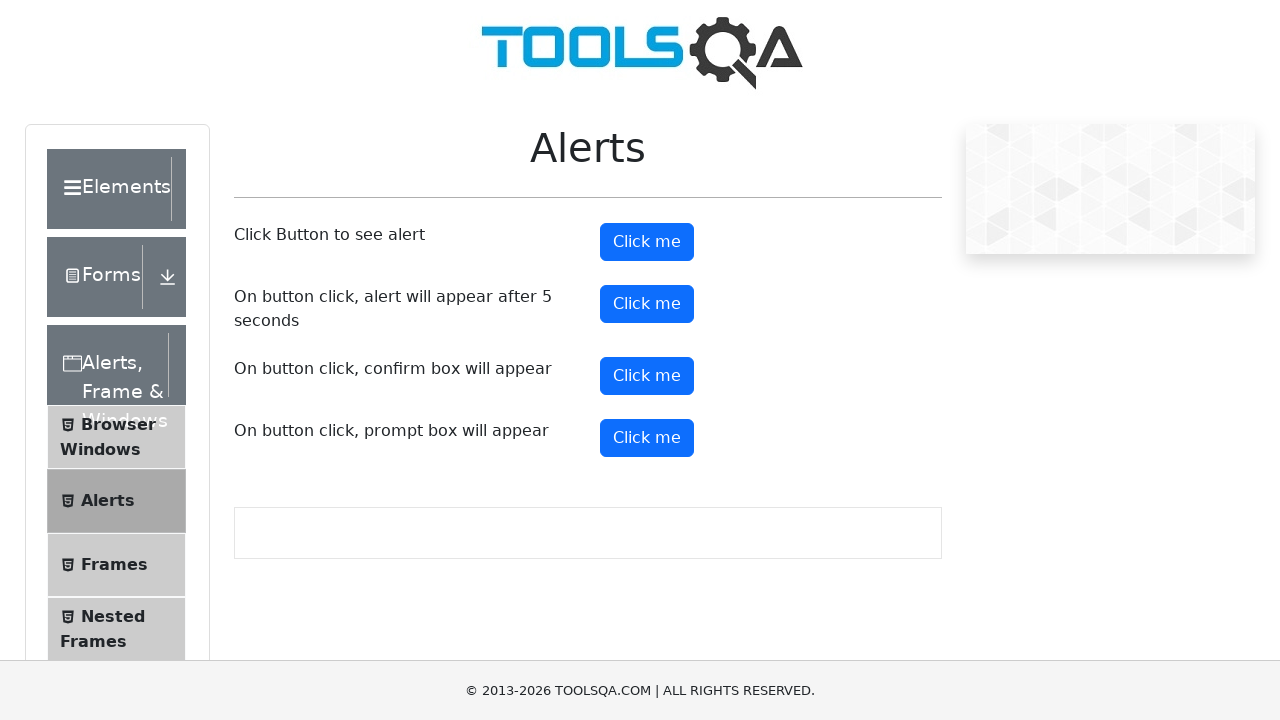

Clicked alert button to trigger simple JavaScript alert at (647, 242) on button#alertButton
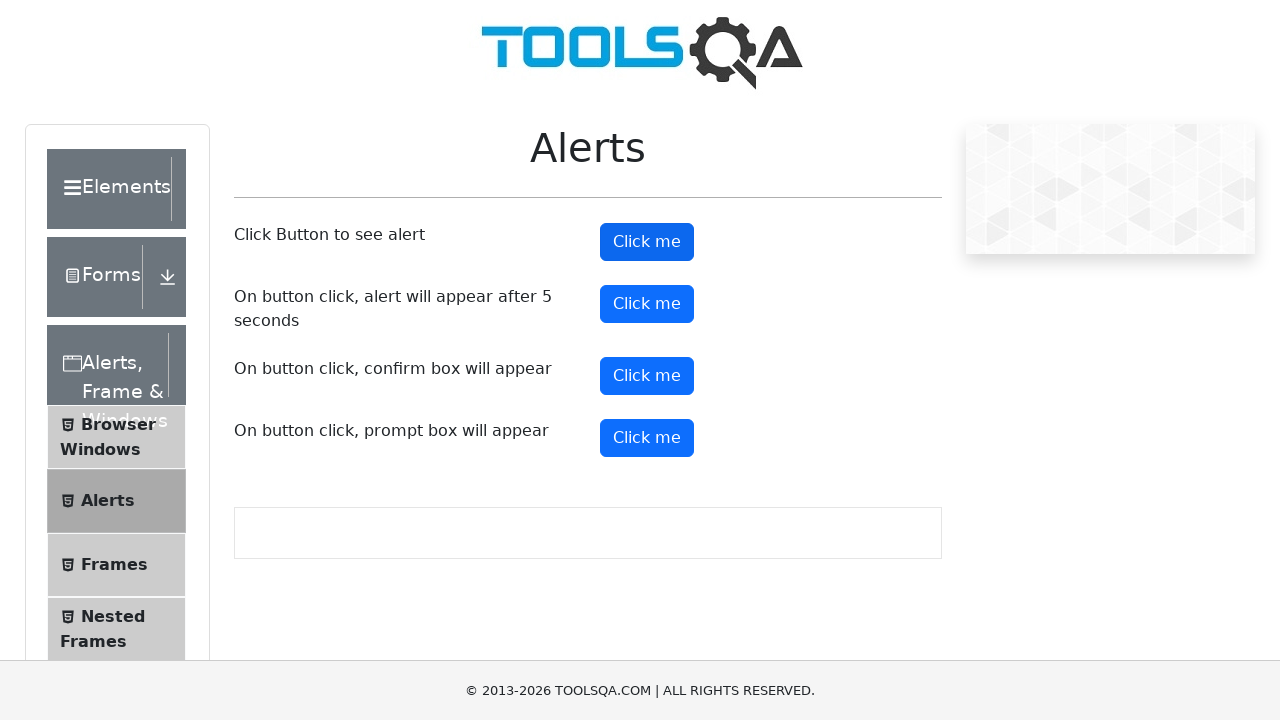

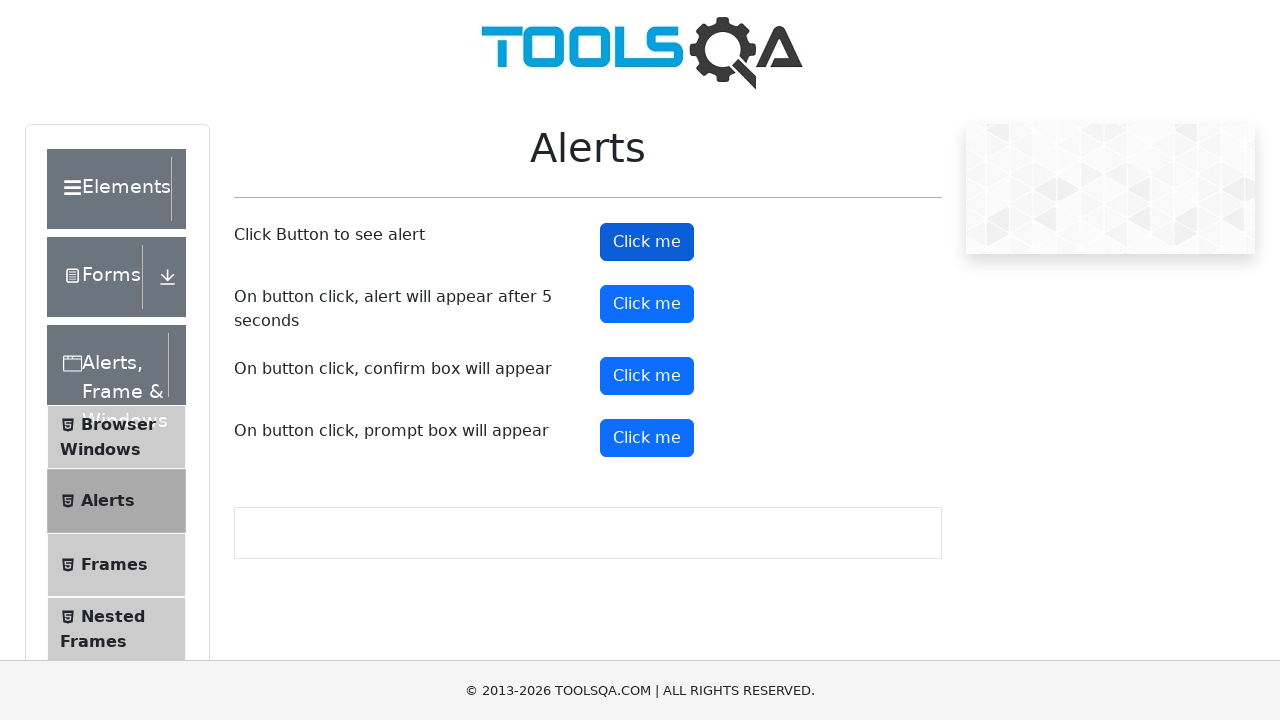